Tests the selectable UI component by selecting multiple list items using Ctrl+click functionality

Starting URL: https://demo.automationtesting.in/Selectable.html

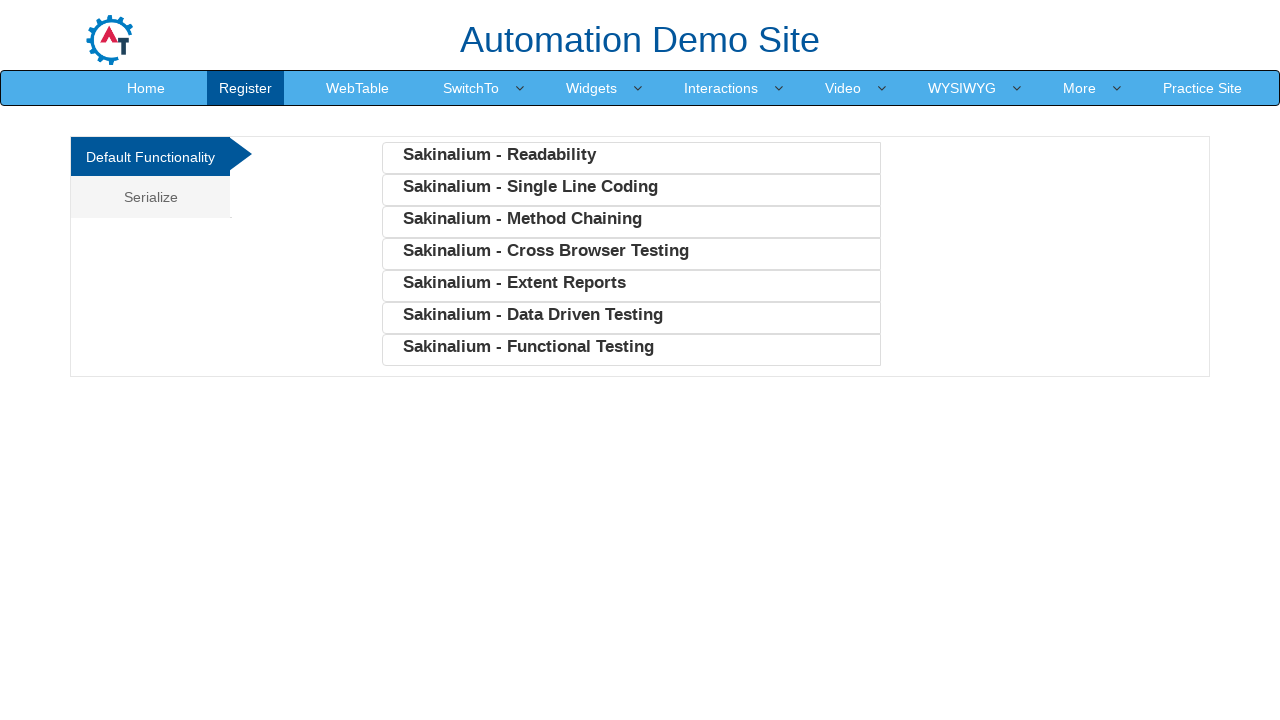

Waited for selectable list items to load
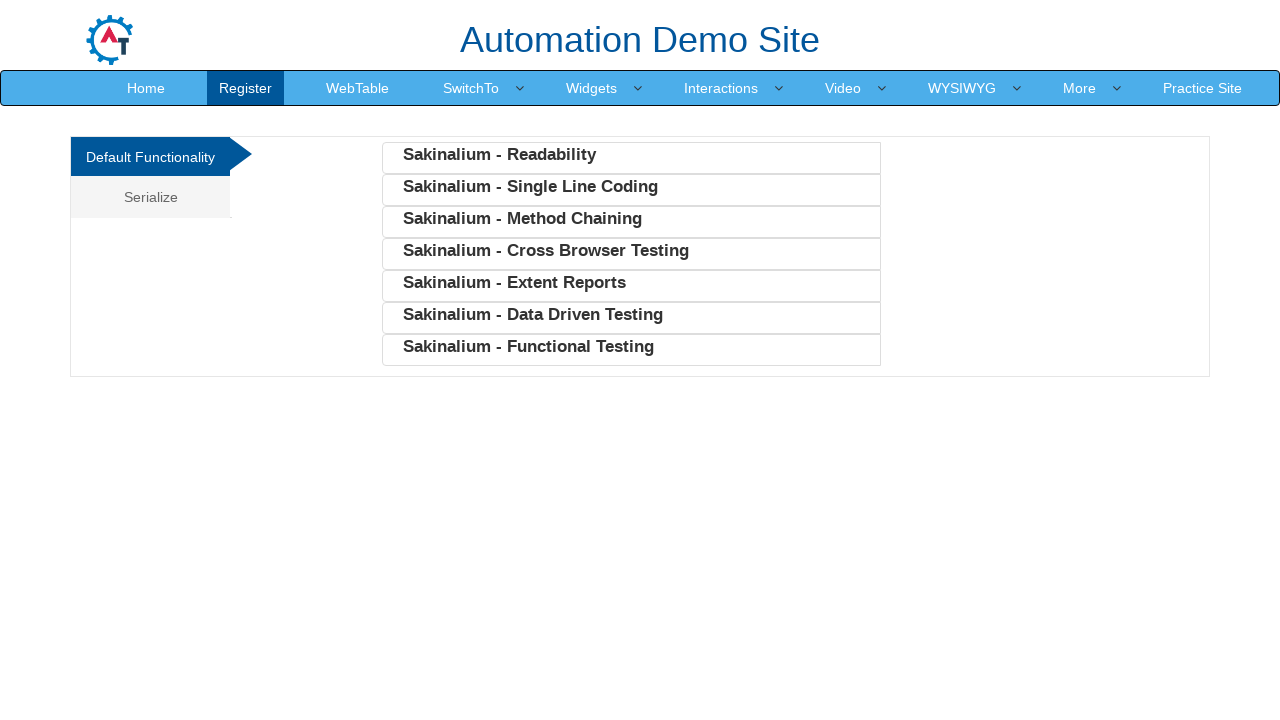

Located all selectable list items
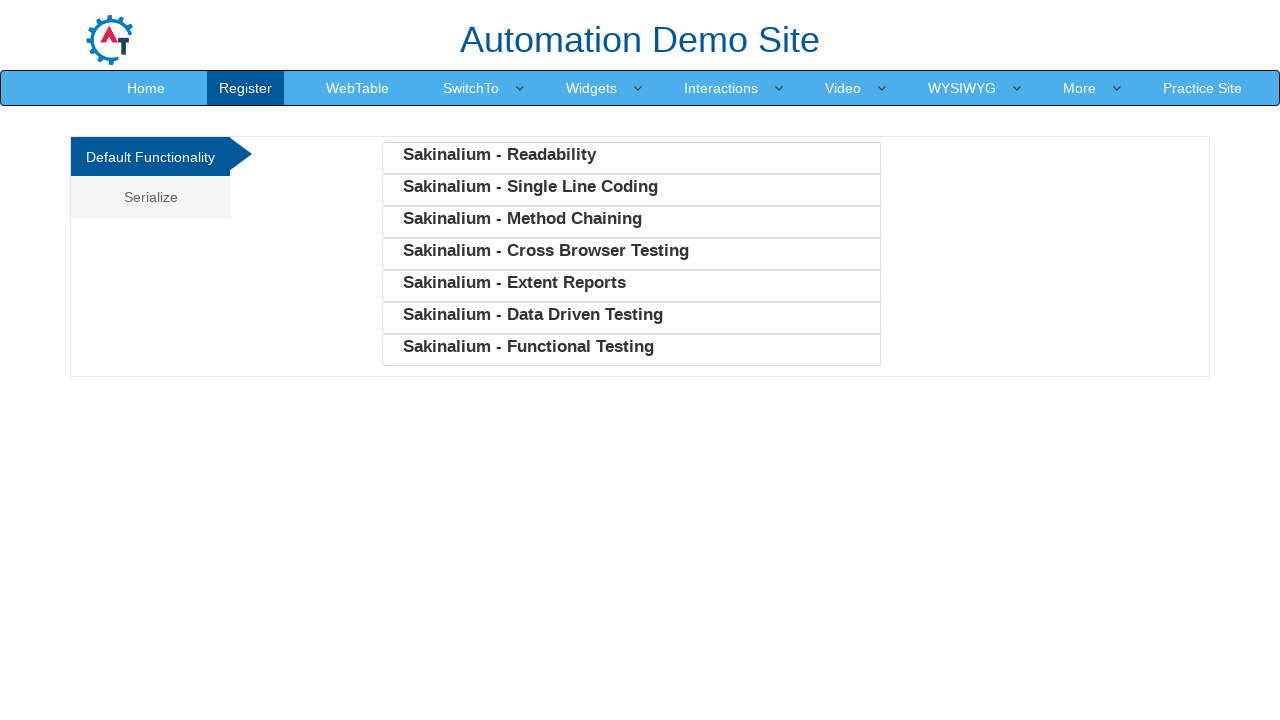

Ctrl+clicked first list item to select it at (631, 158) on xpath=//ul[@class='deaultFunc']/li >> nth=0
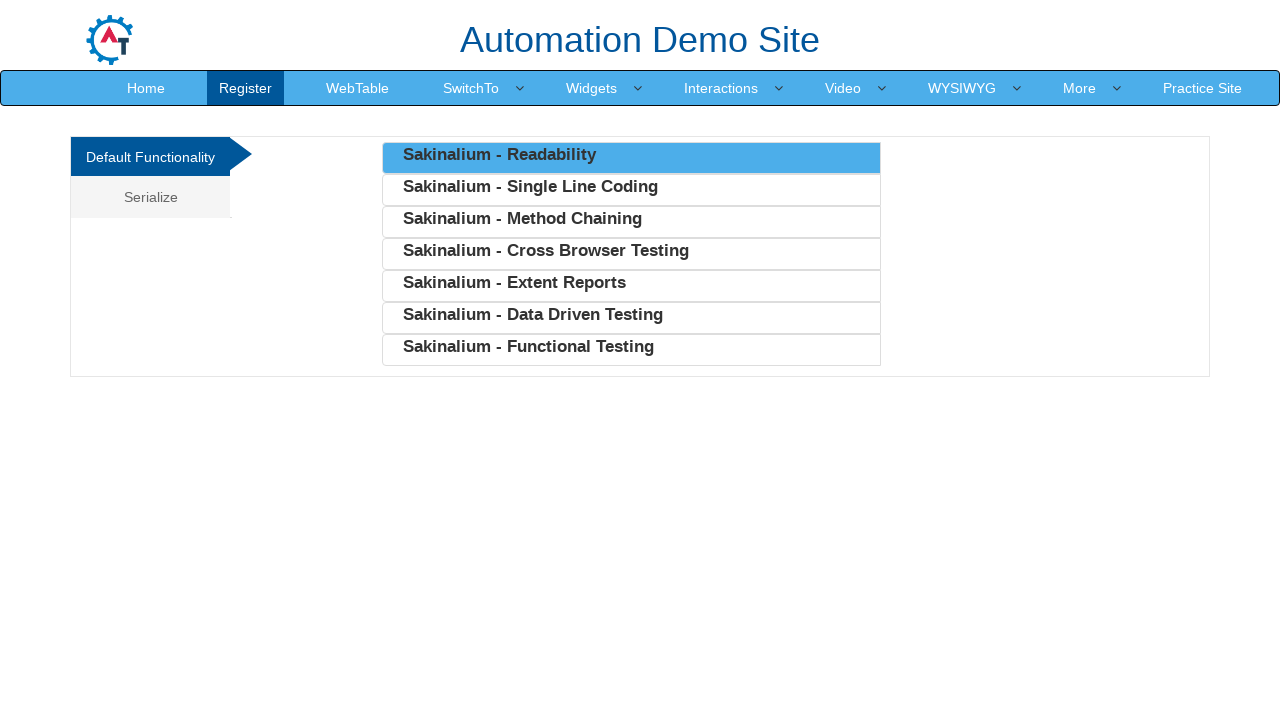

Ctrl+clicked second list item to select it at (631, 190) on xpath=//ul[@class='deaultFunc']/li >> nth=1
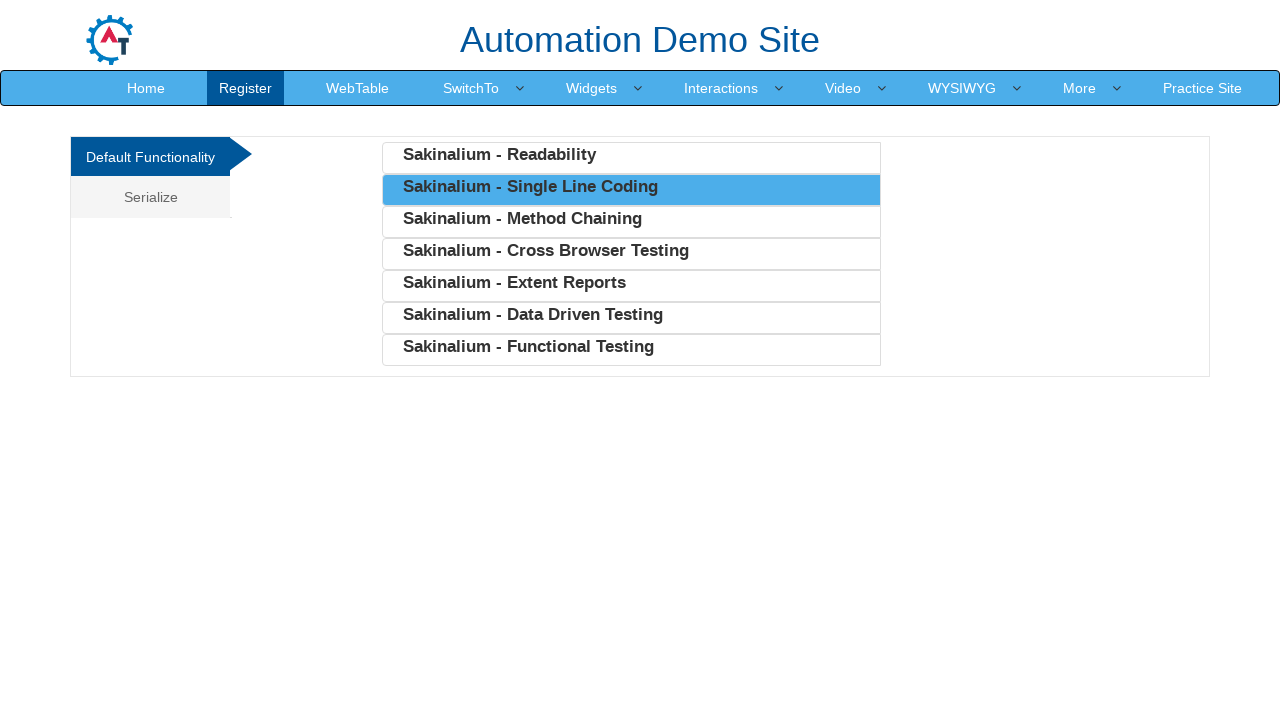

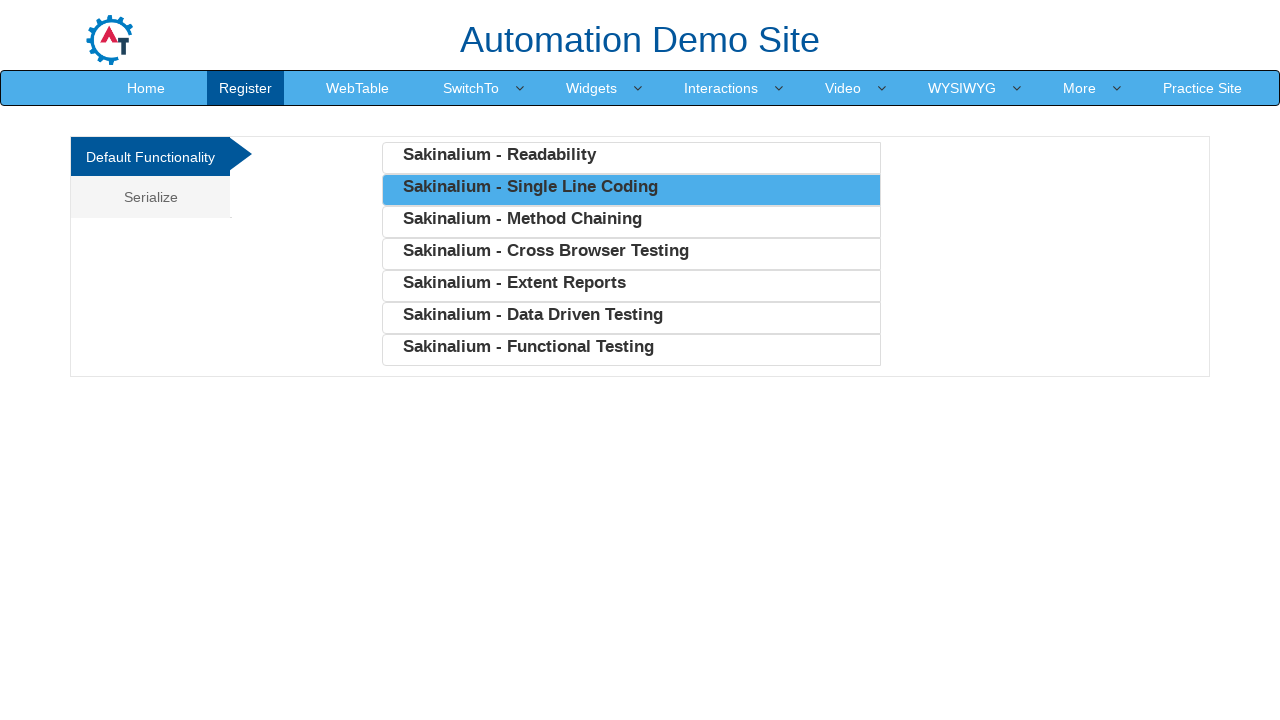